Tests dynamic element handling by adding and removing elements on a page, verifying their display state

Starting URL: https://practice.cydeo.com/add_remove_elements/

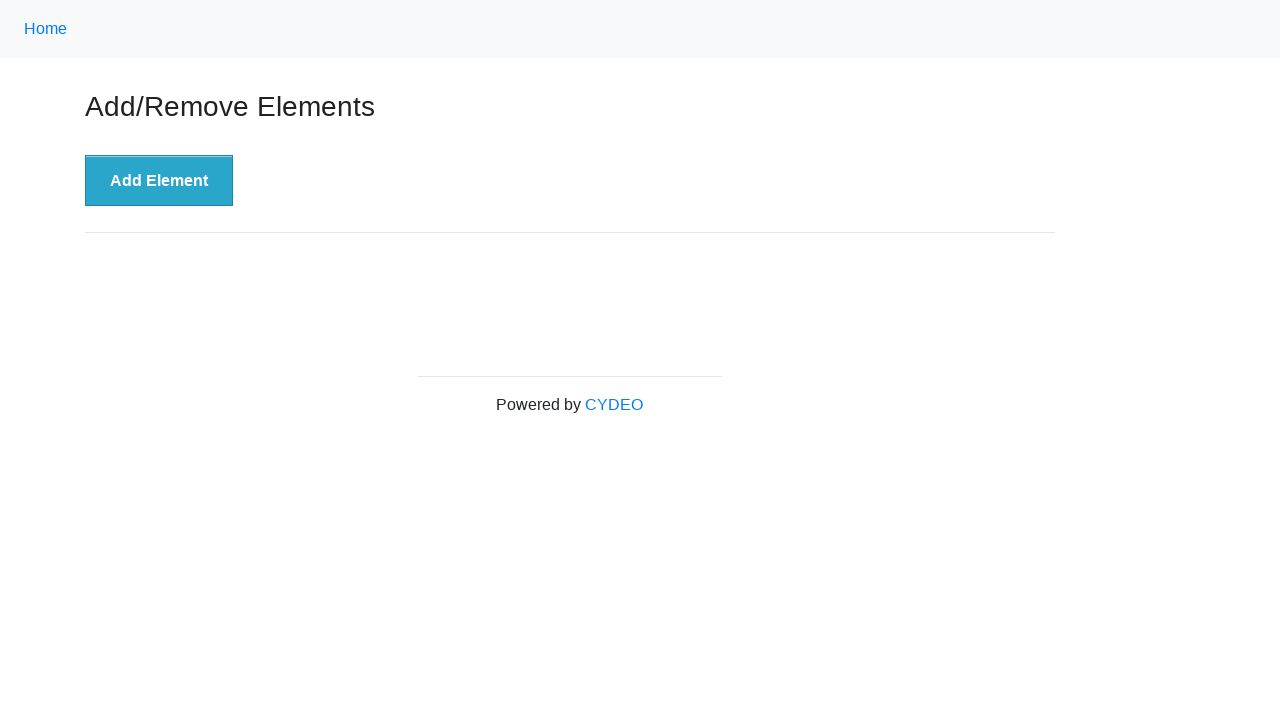

Clicked 'Add Element' button to create a new element at (159, 181) on xpath=//button[@onclick='addElement()']
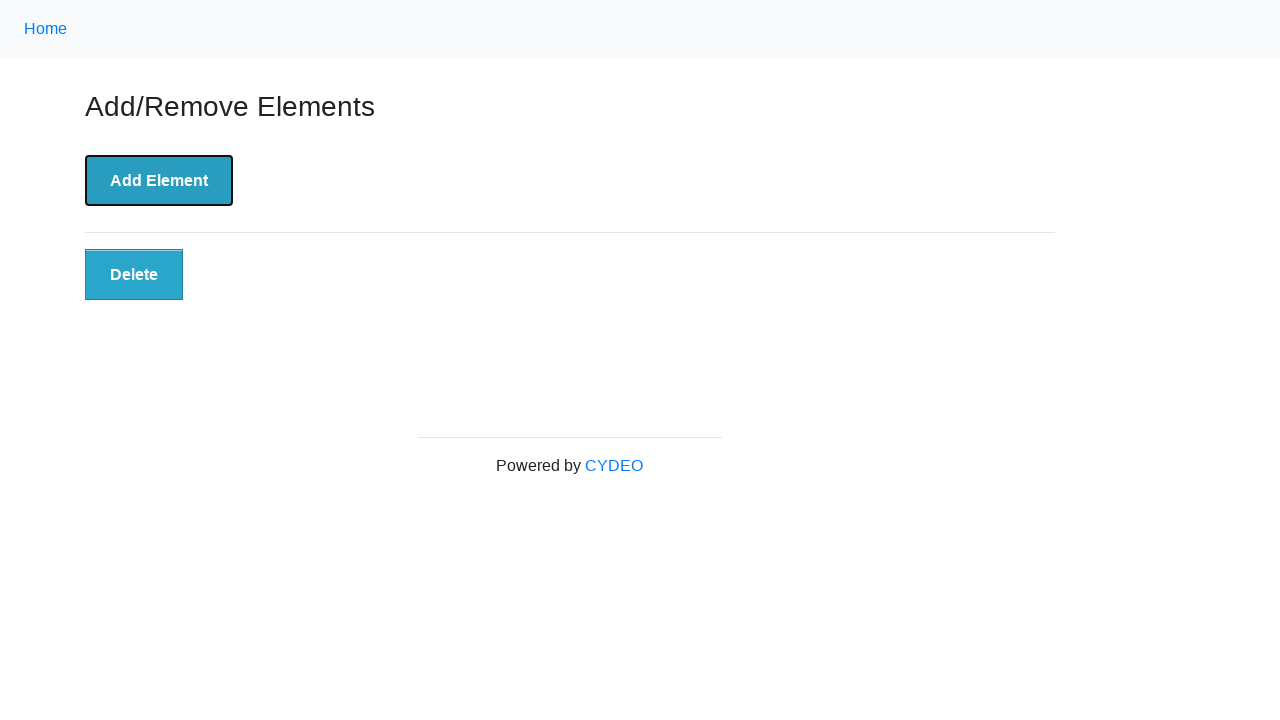

Delete button appeared after element creation
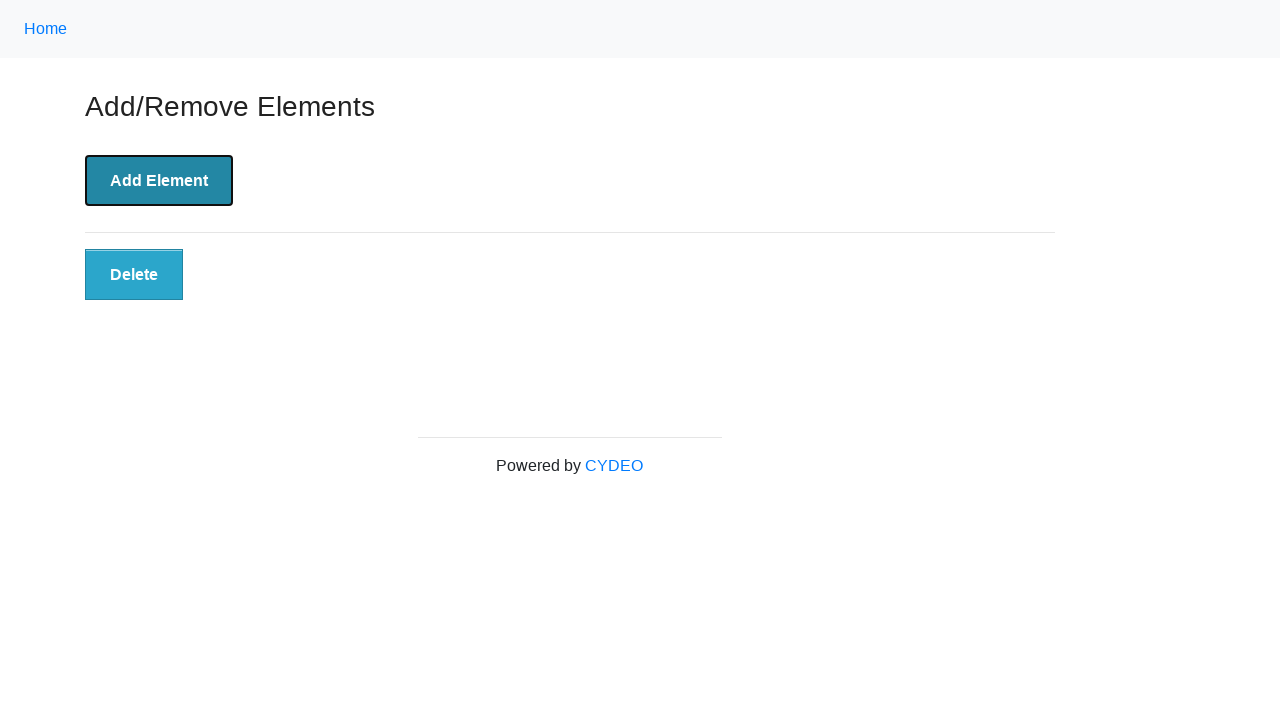

Verified delete button visibility: True
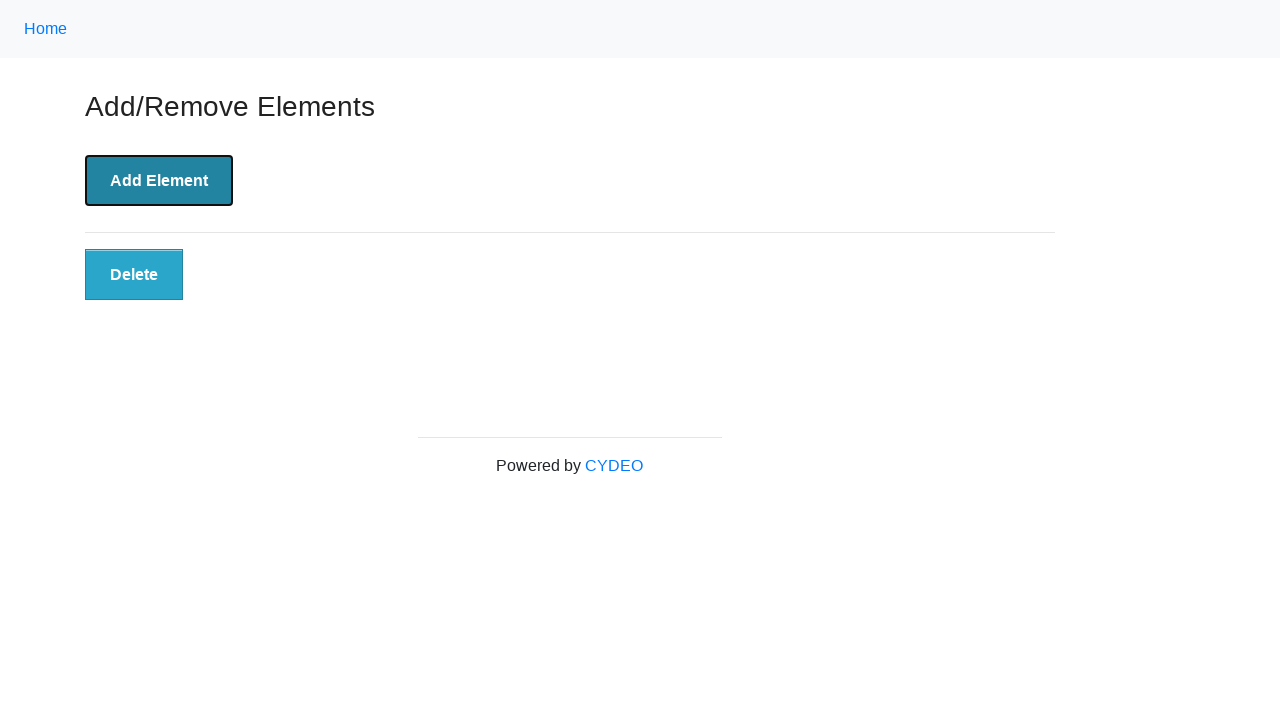

Clicked delete button to remove the element at (134, 275) on xpath=//button[@class='added-manually']
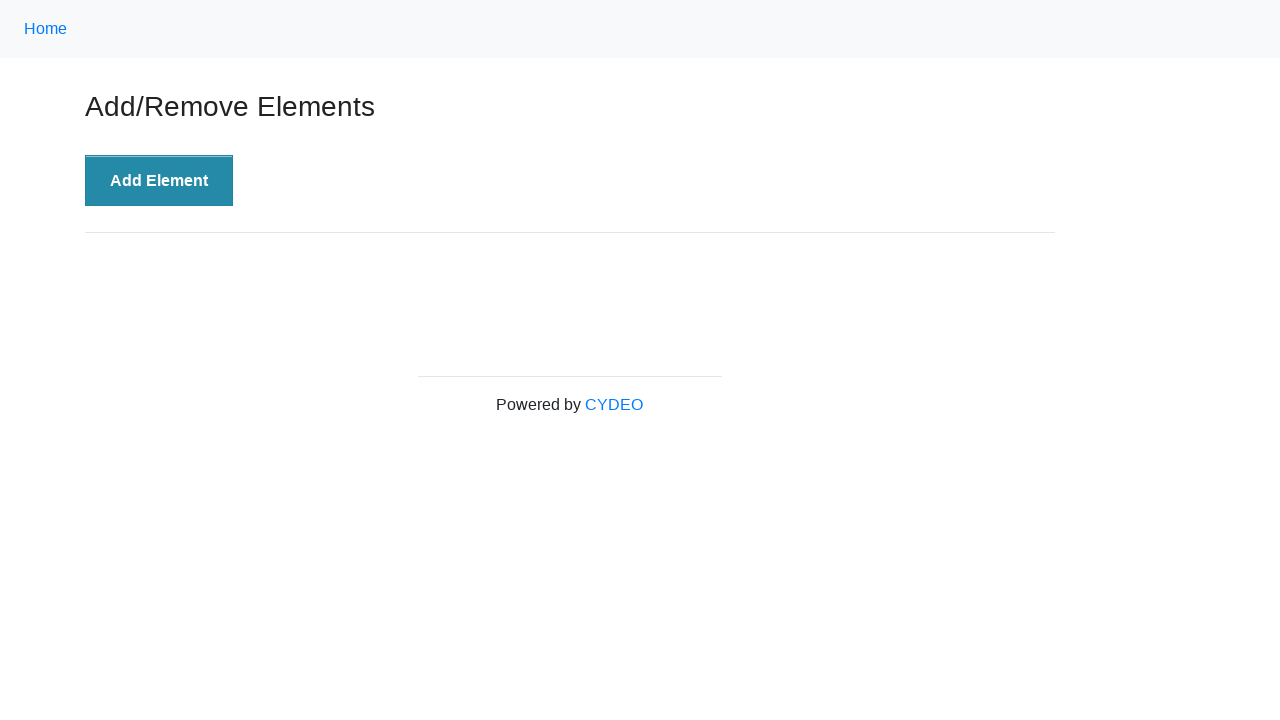

Delete button is NOT displayed after clicking - element removed from DOM
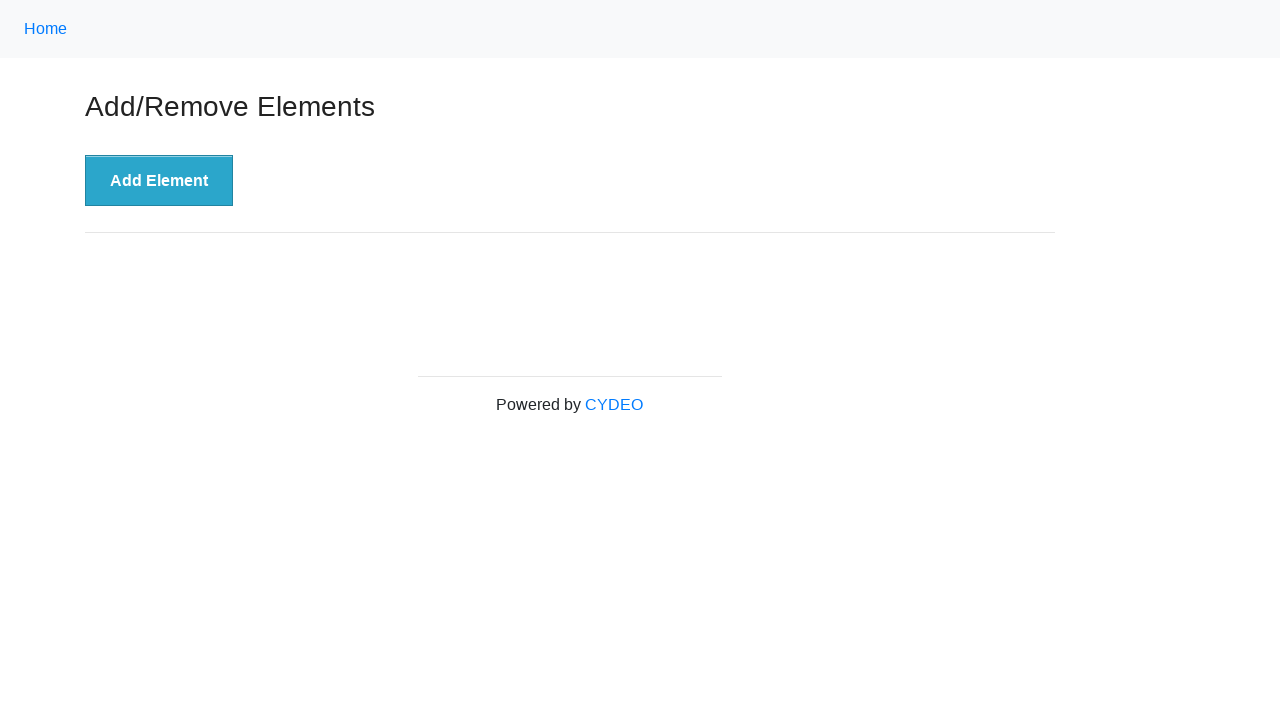

Confirmed element has been completely removed from the page
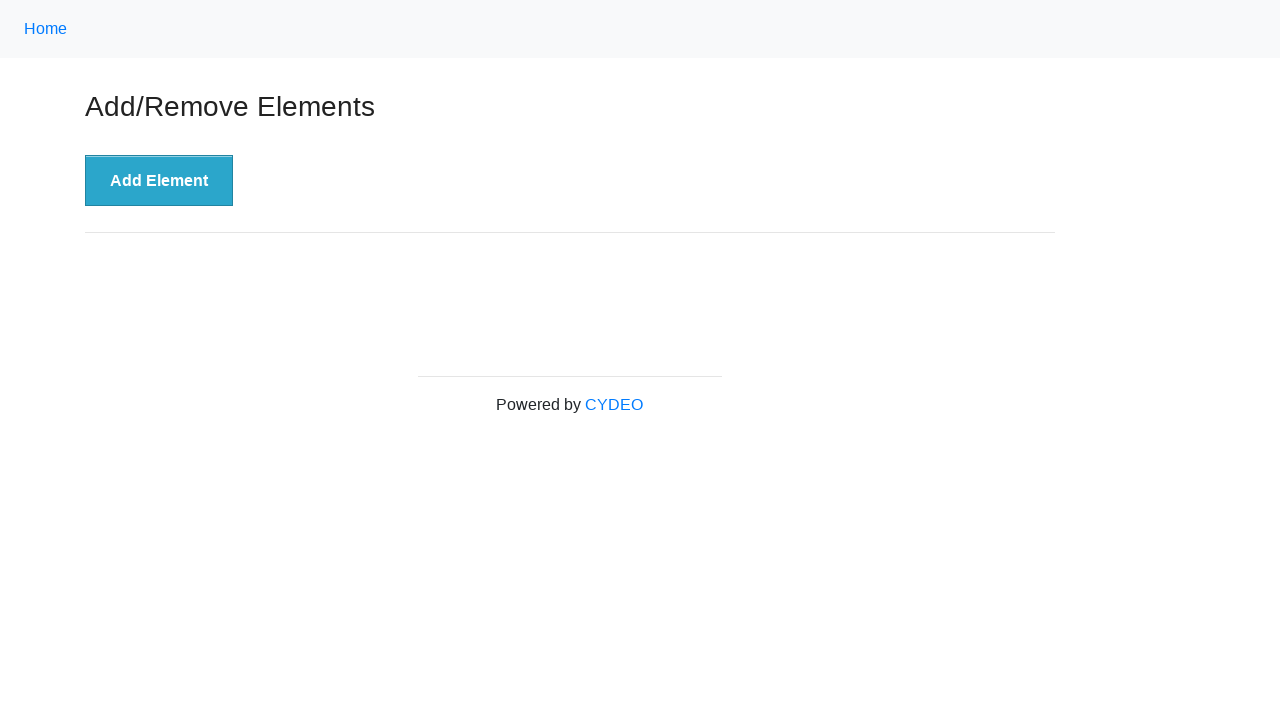

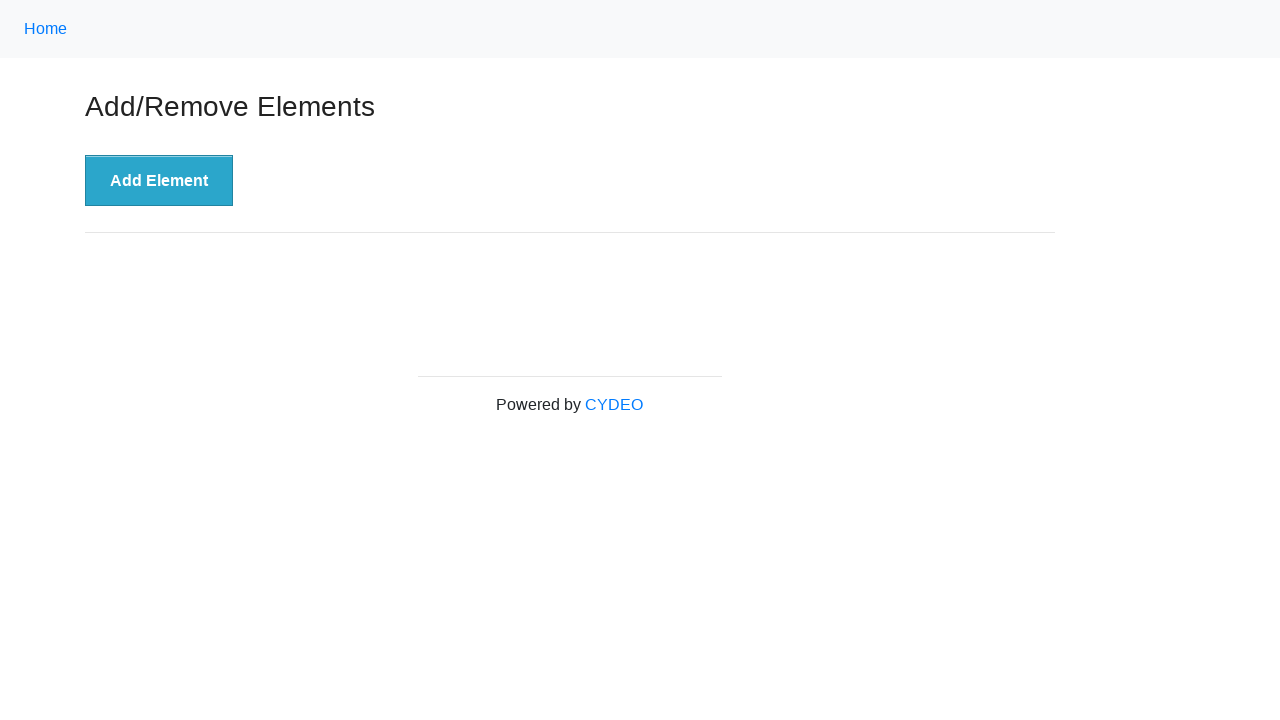